Navigates to Form Authentication page and verifies the Elemental Selenium link href attribute

Starting URL: https://the-internet.herokuapp.com/

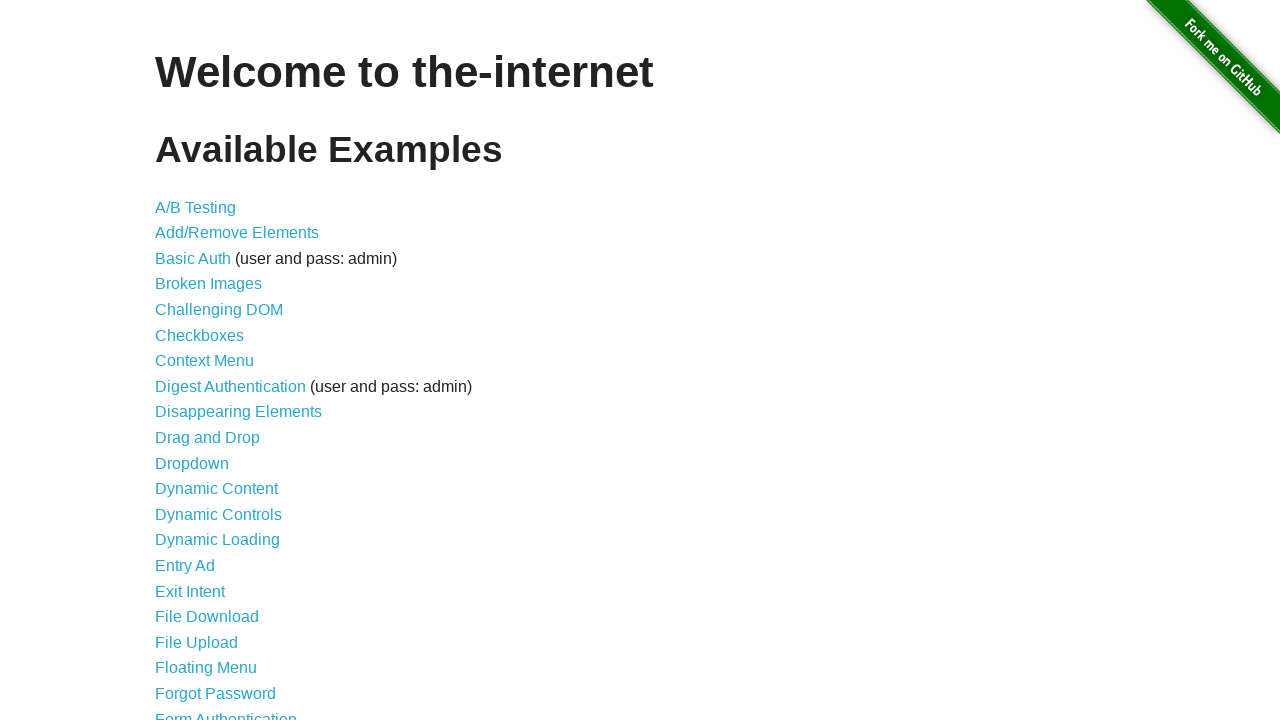

Navigated to the-internet.herokuapp.com home page
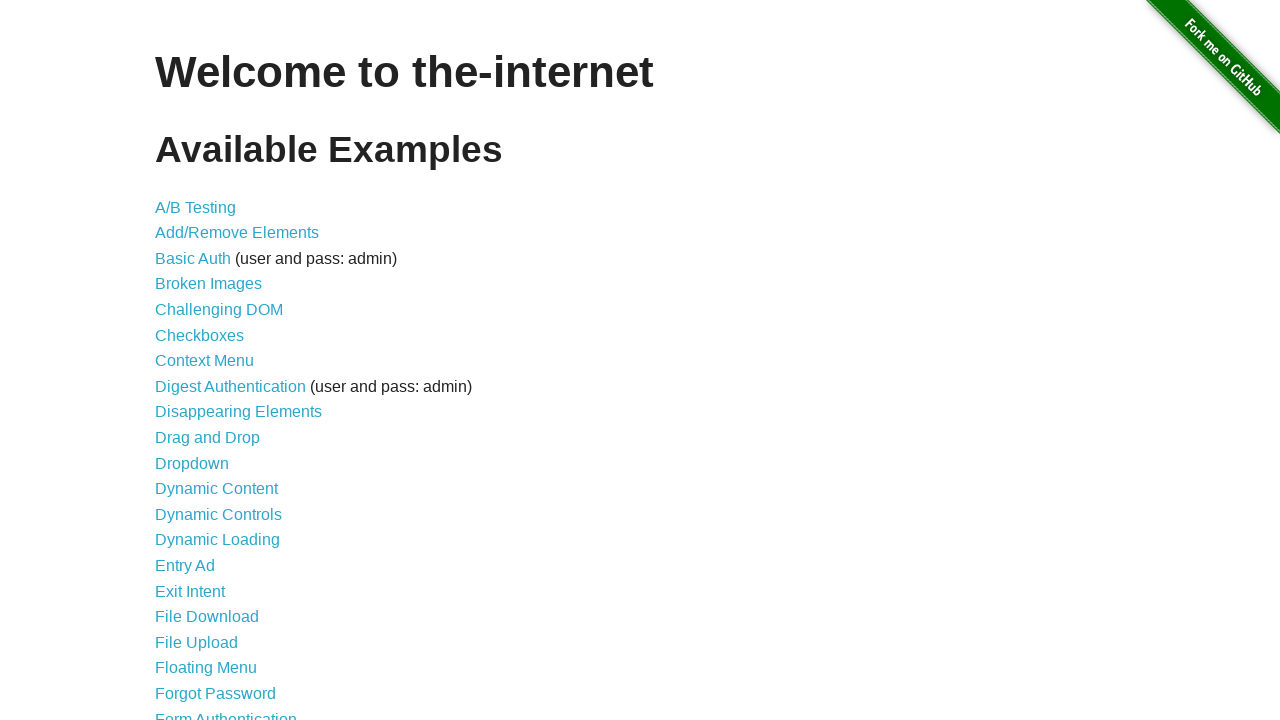

Clicked on Form Authentication link at (226, 712) on text=Form Authentication
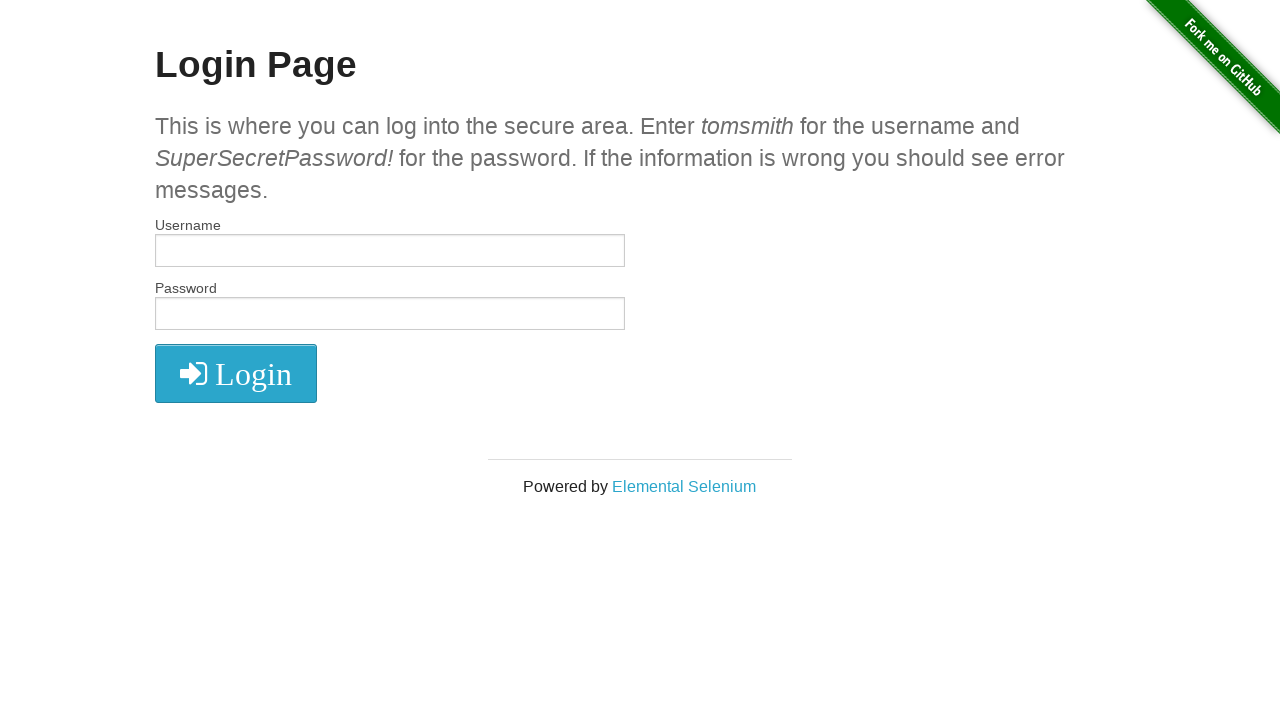

Located Elemental Selenium link element
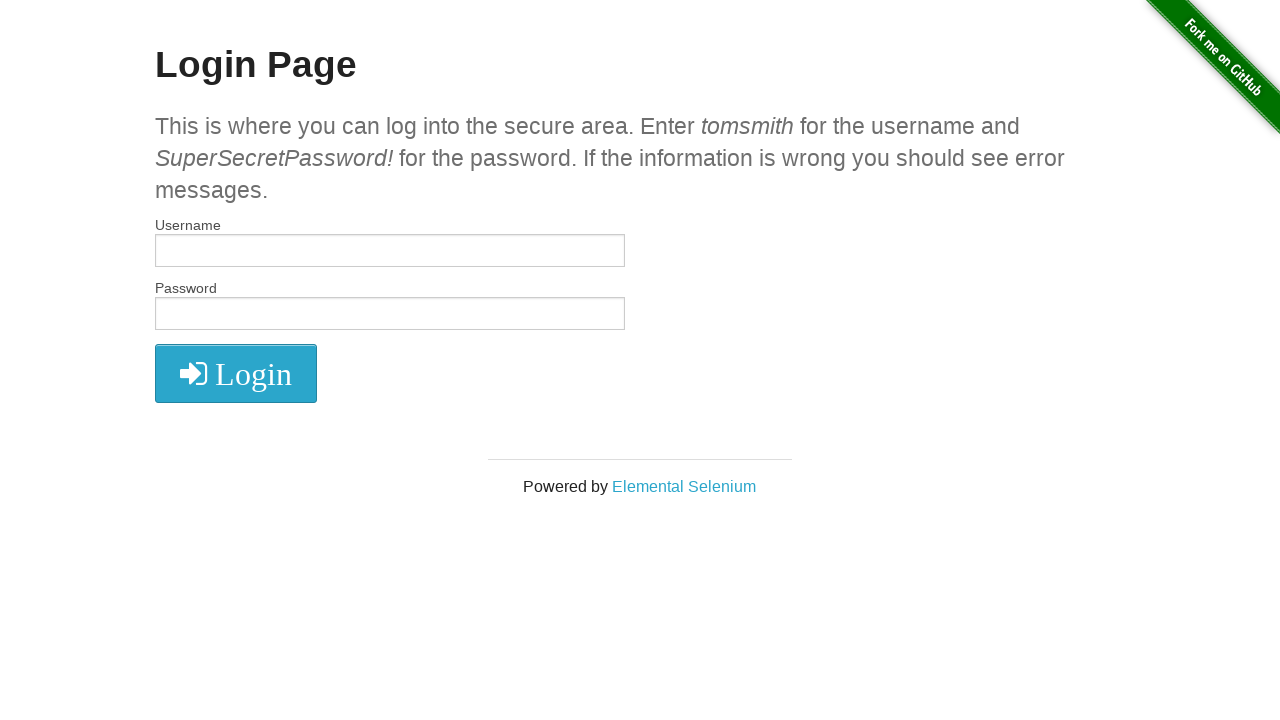

Retrieved href attribute from Elemental Selenium link
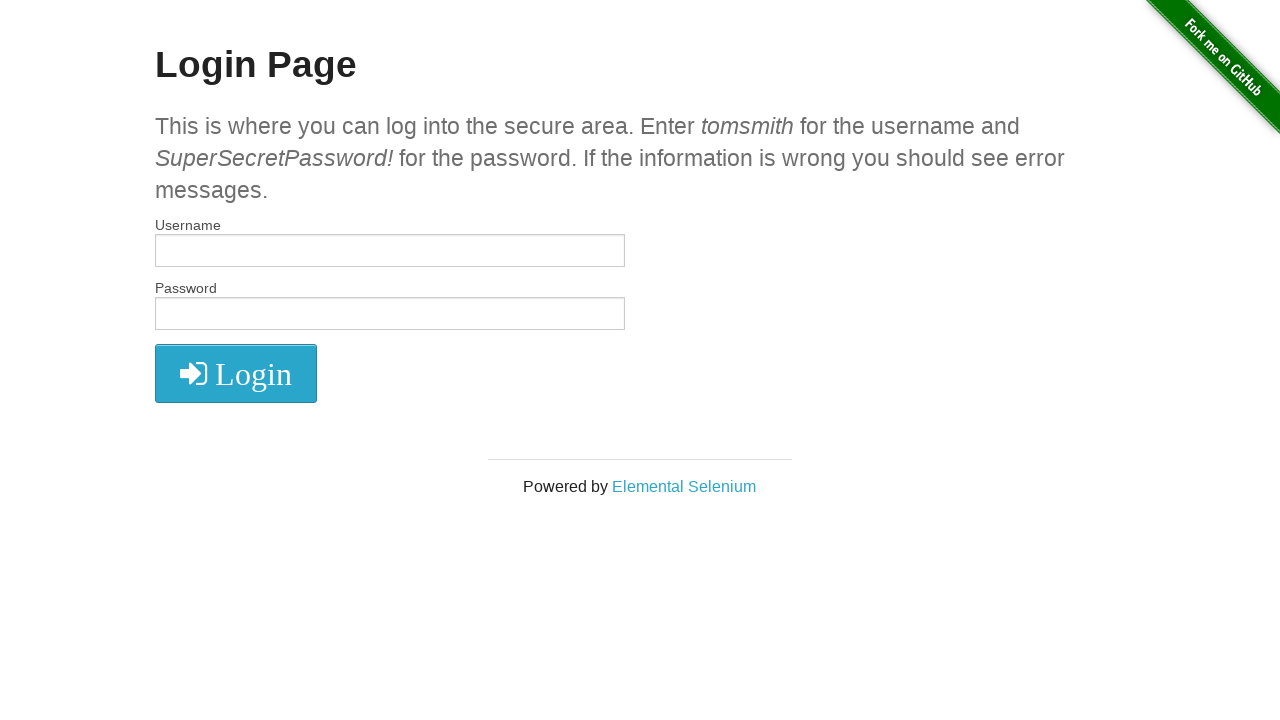

Verified Elemental Selenium link href attribute equals 'http://elementalselenium.com/'
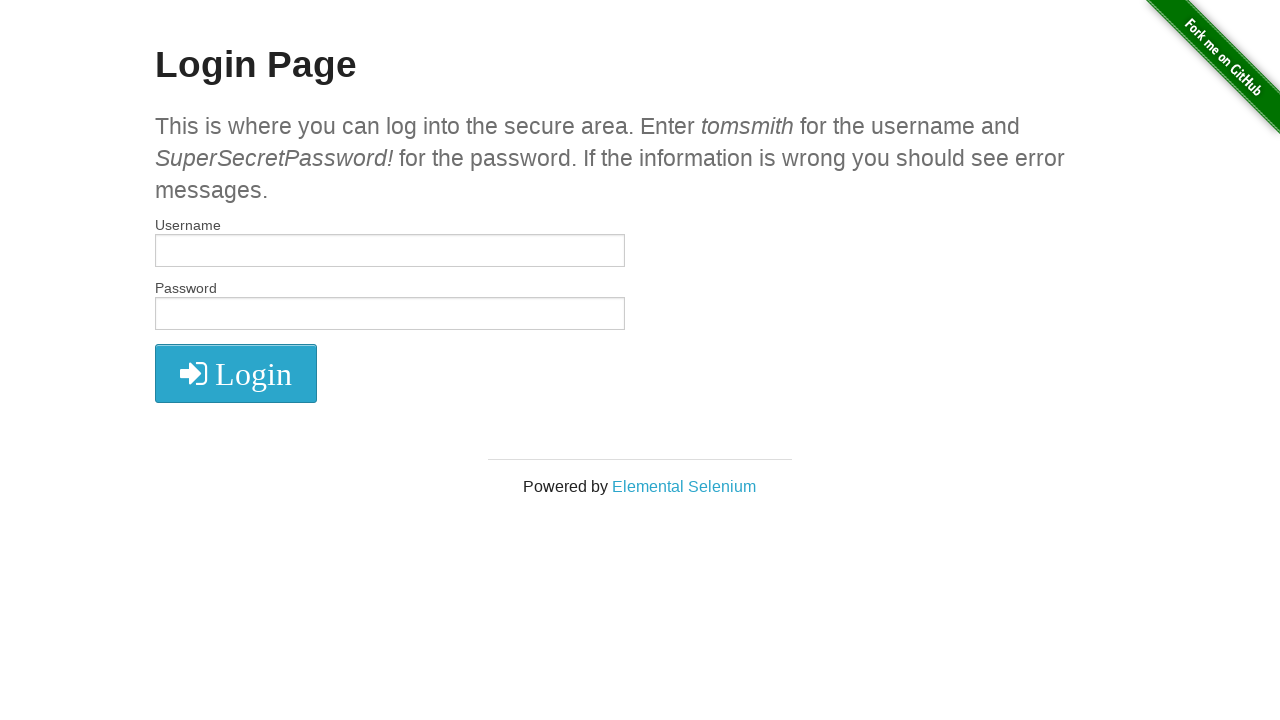

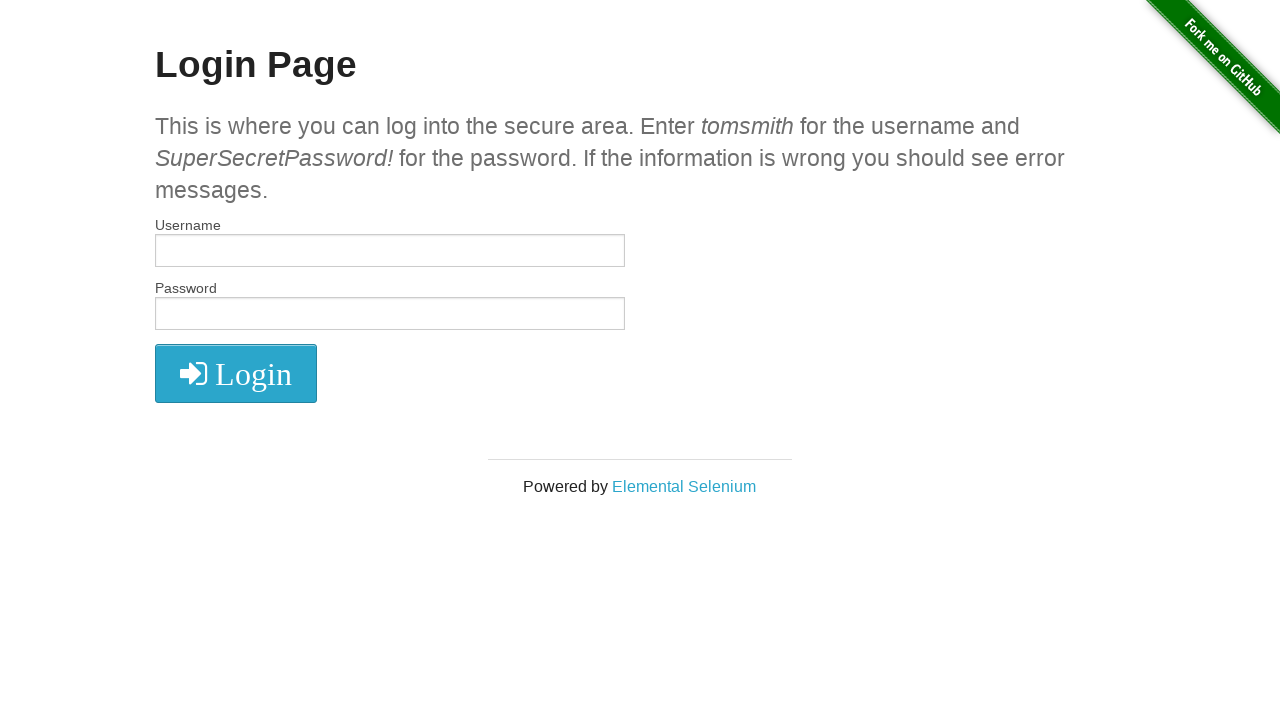